Tests clicking on the monitors category menu item

Starting URL: https://www.demoblaze.com/index.html

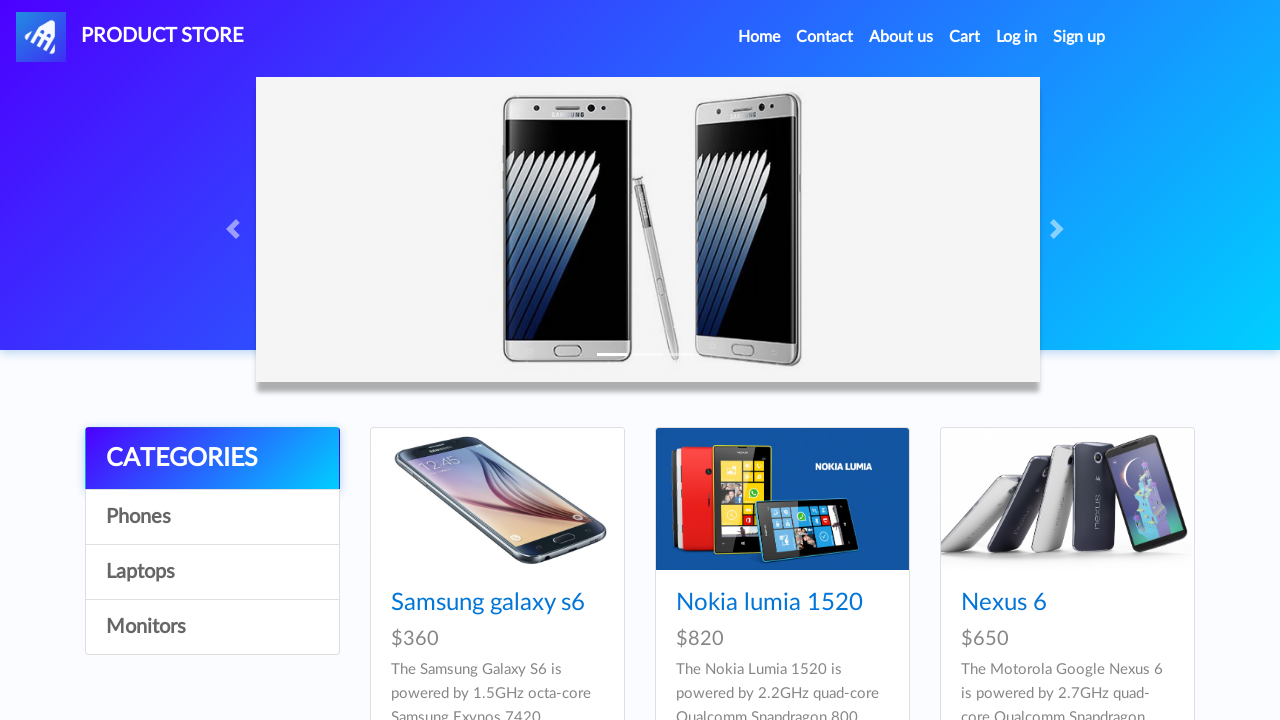

Clicked on monitors category menu item at (212, 517) on xpath=//*[@id="itemc"]
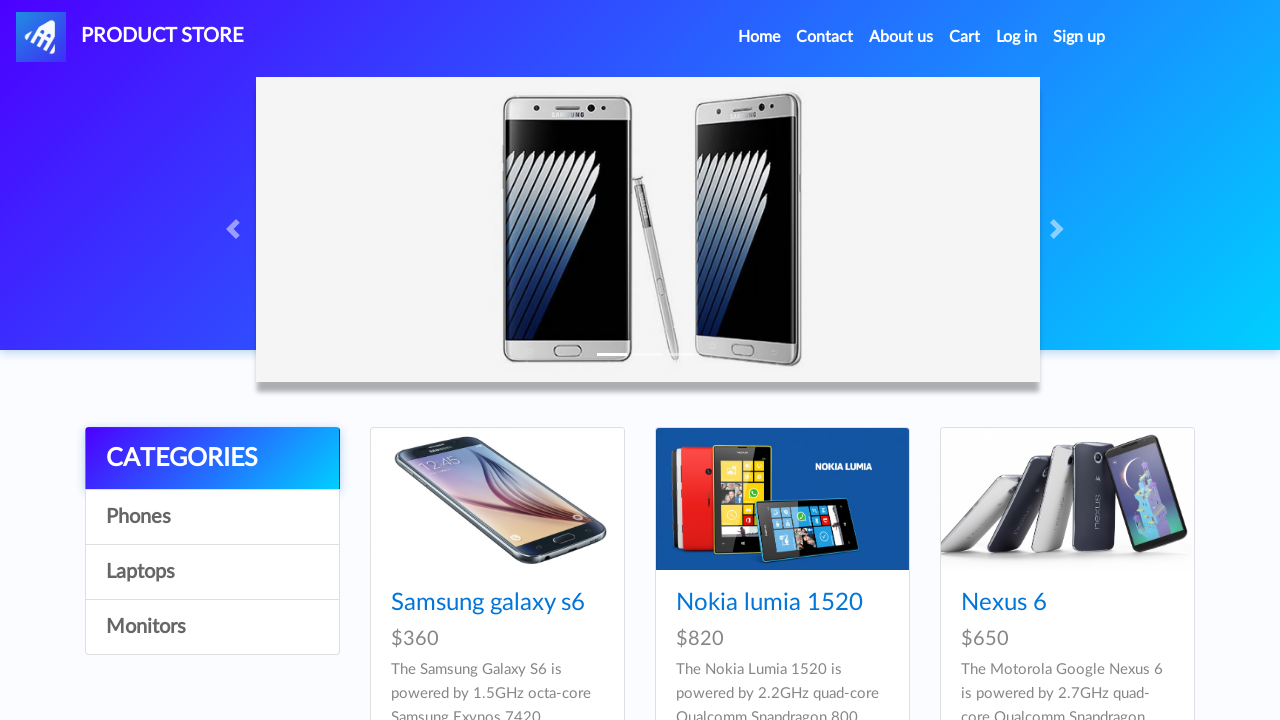

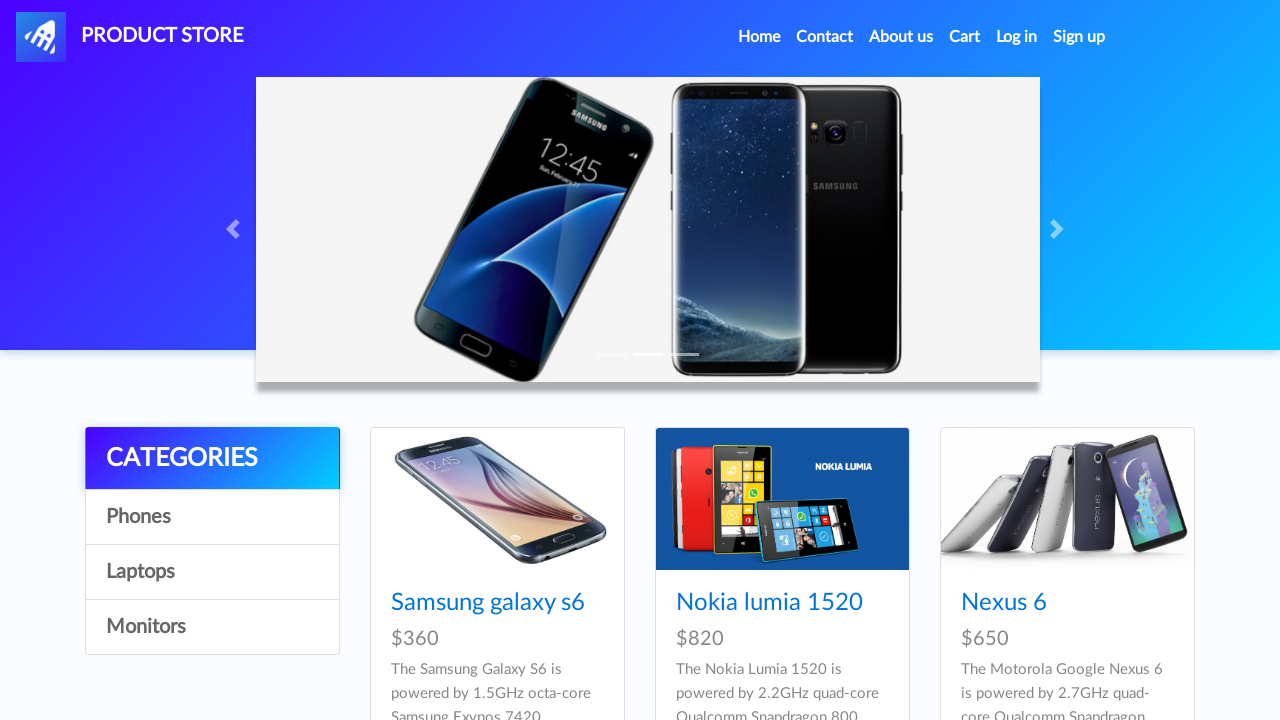